Waits for price to reach $100, clicks book button, solves a mathematical problem and submits the answer

Starting URL: http://suninjuly.github.io/explicit_wait2.html

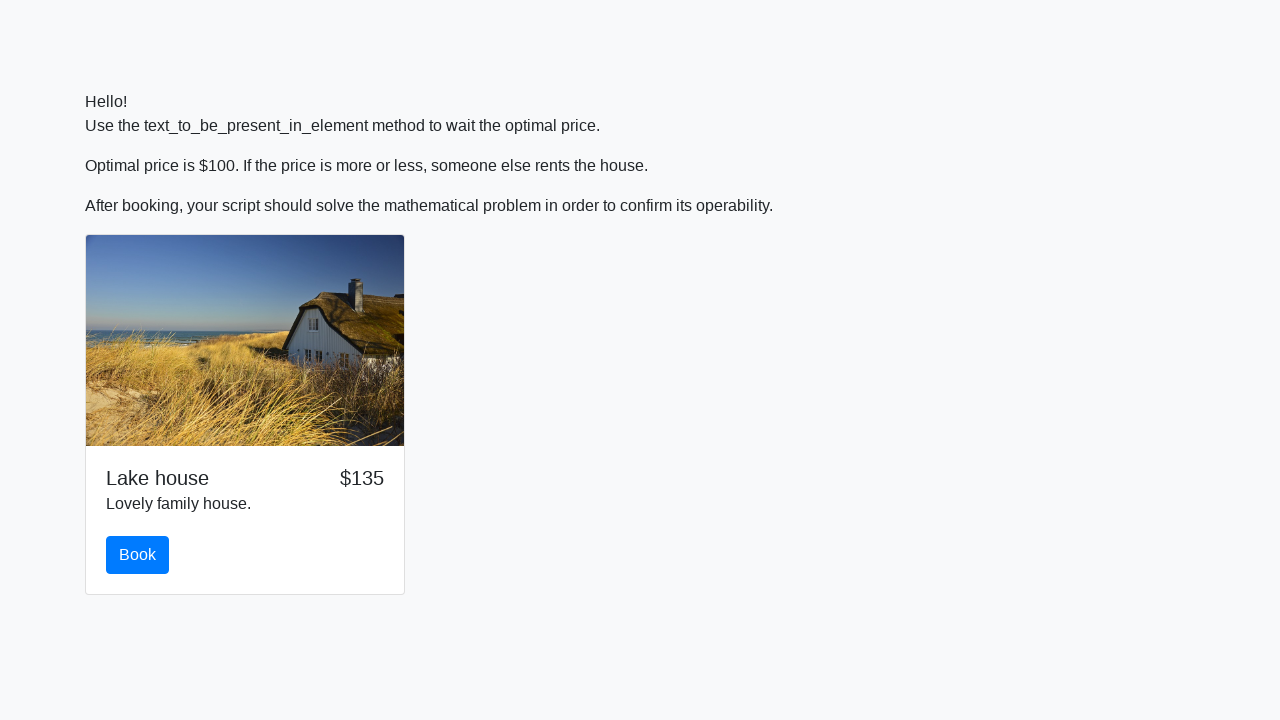

Waited for price to reach $100
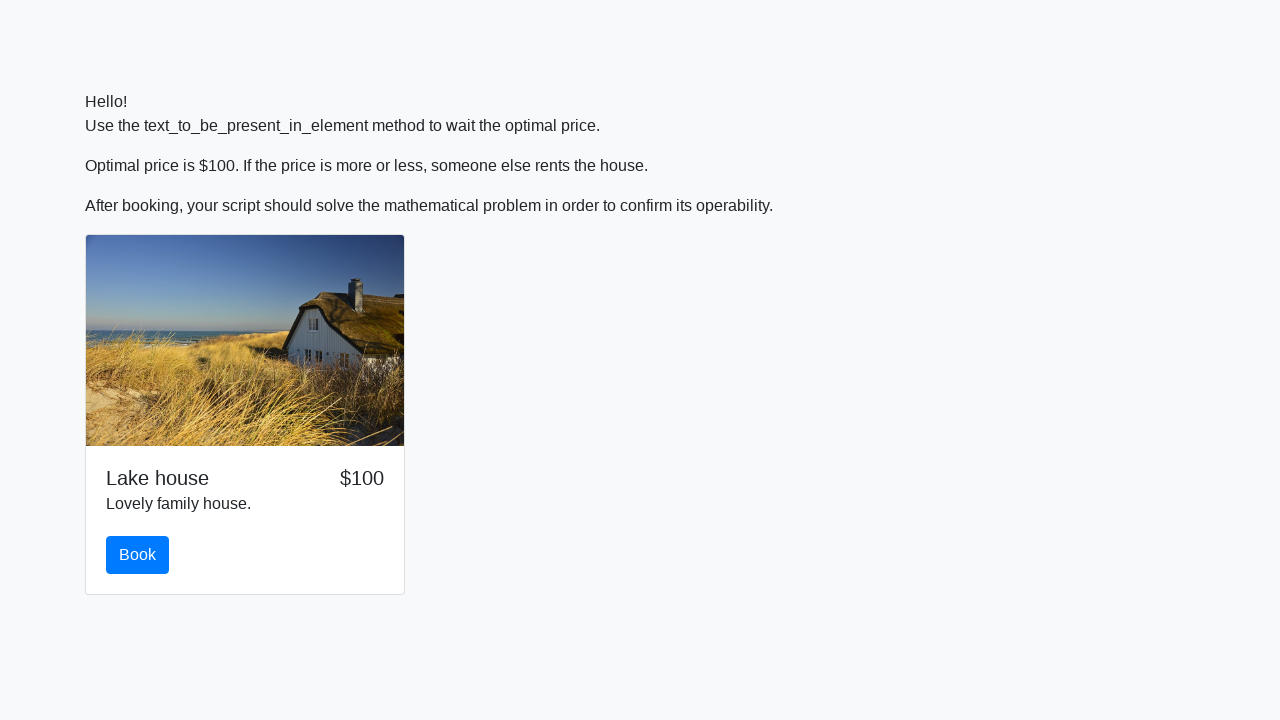

Clicked the book button at (138, 555) on #book
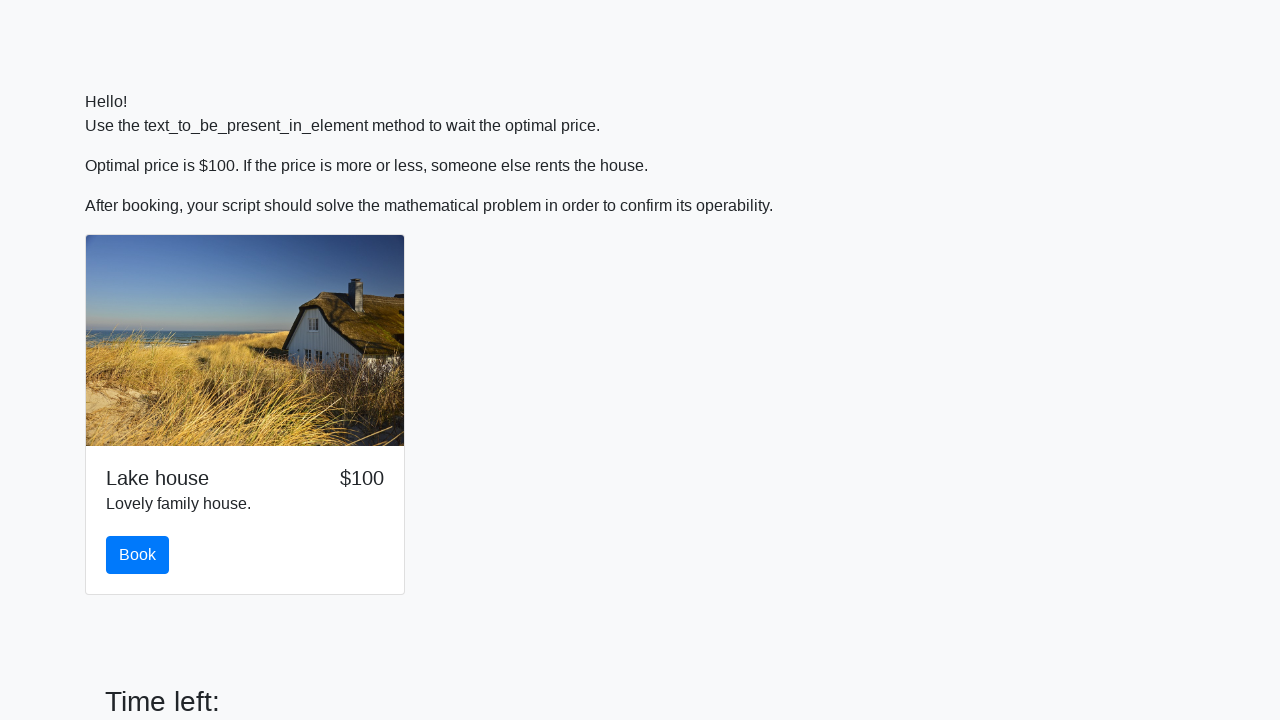

Retrieved x value from input_value element: 650
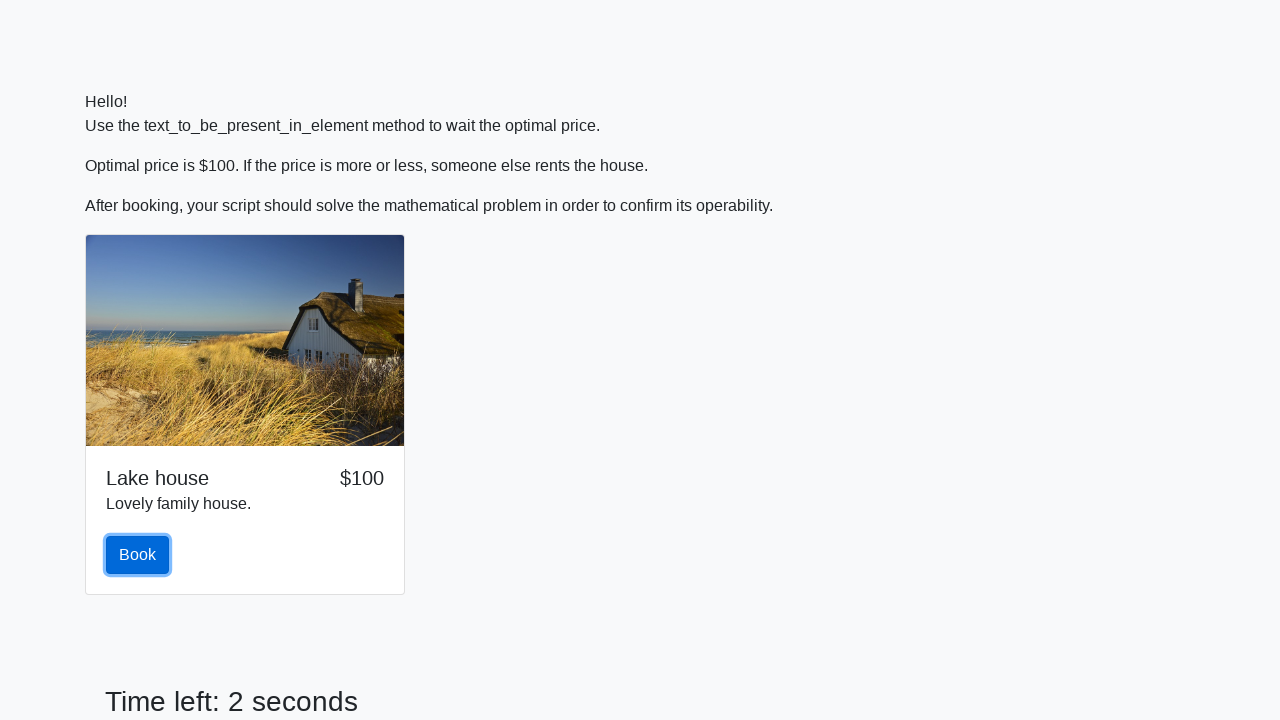

Calculated result using formula: 1.2966536421520853
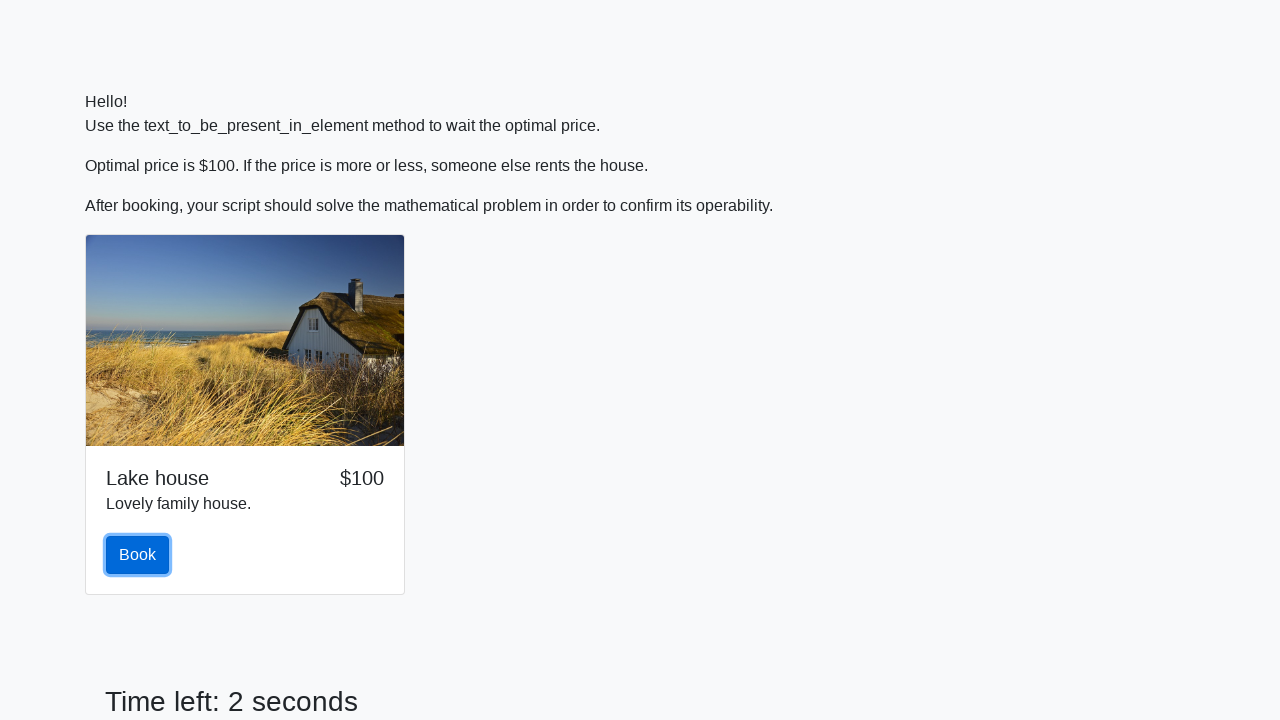

Filled answer field with calculated result: 1.2966536421520853 on input#answer
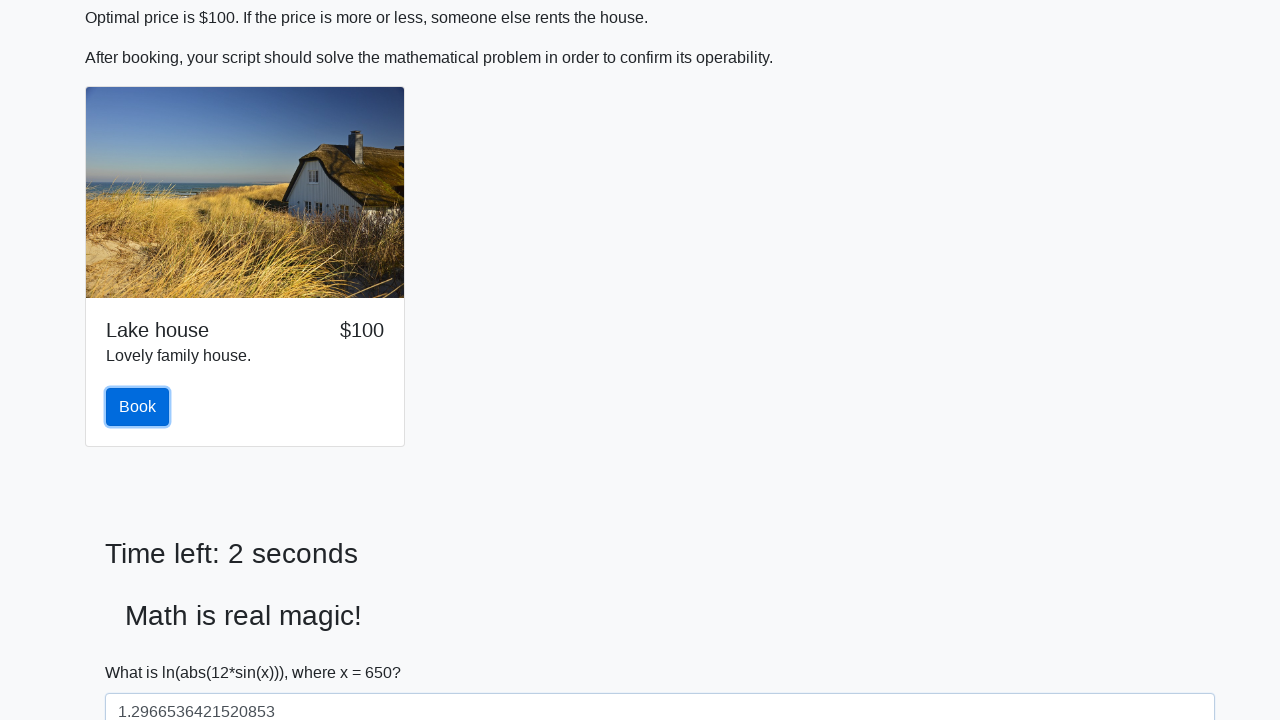

Clicked solve button to submit the answer at (143, 651) on #solve
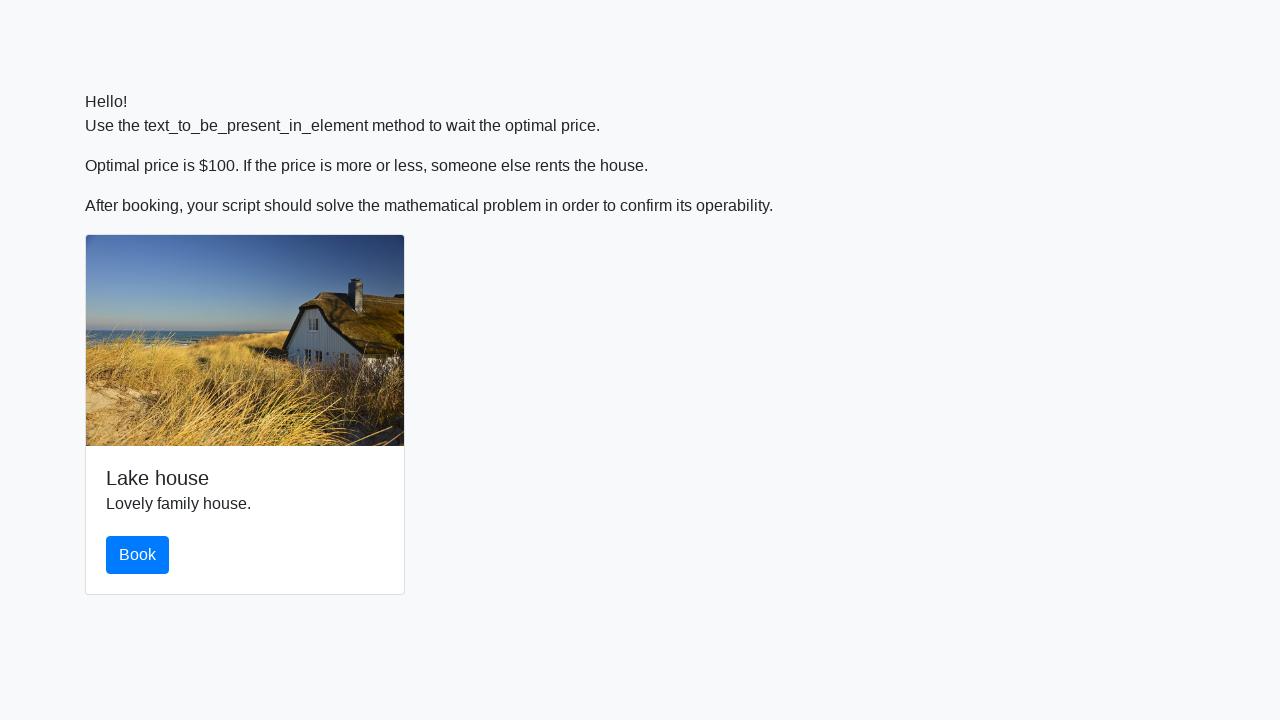

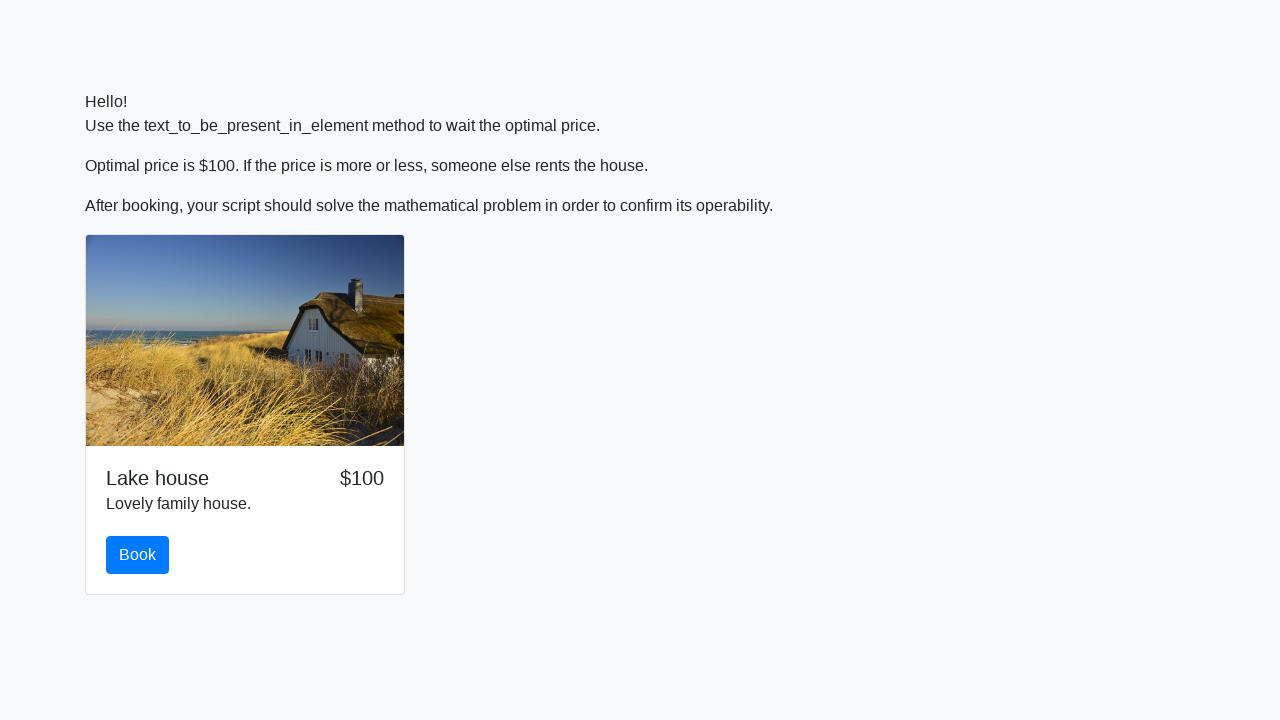